Tests a registration form by filling in first name, last name, and email fields, then submitting and verifying the success message

Starting URL: http://suninjuly.github.io/registration1.html

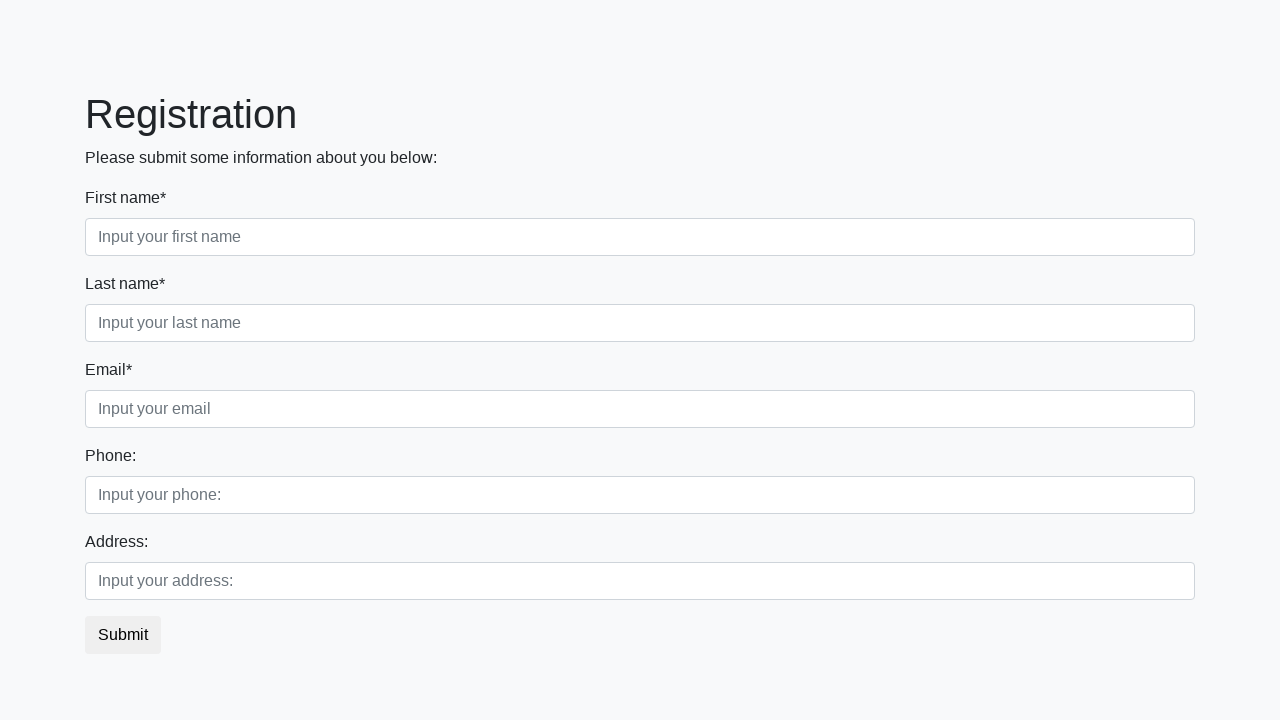

Filled first name field with 'John' on .first_block .first
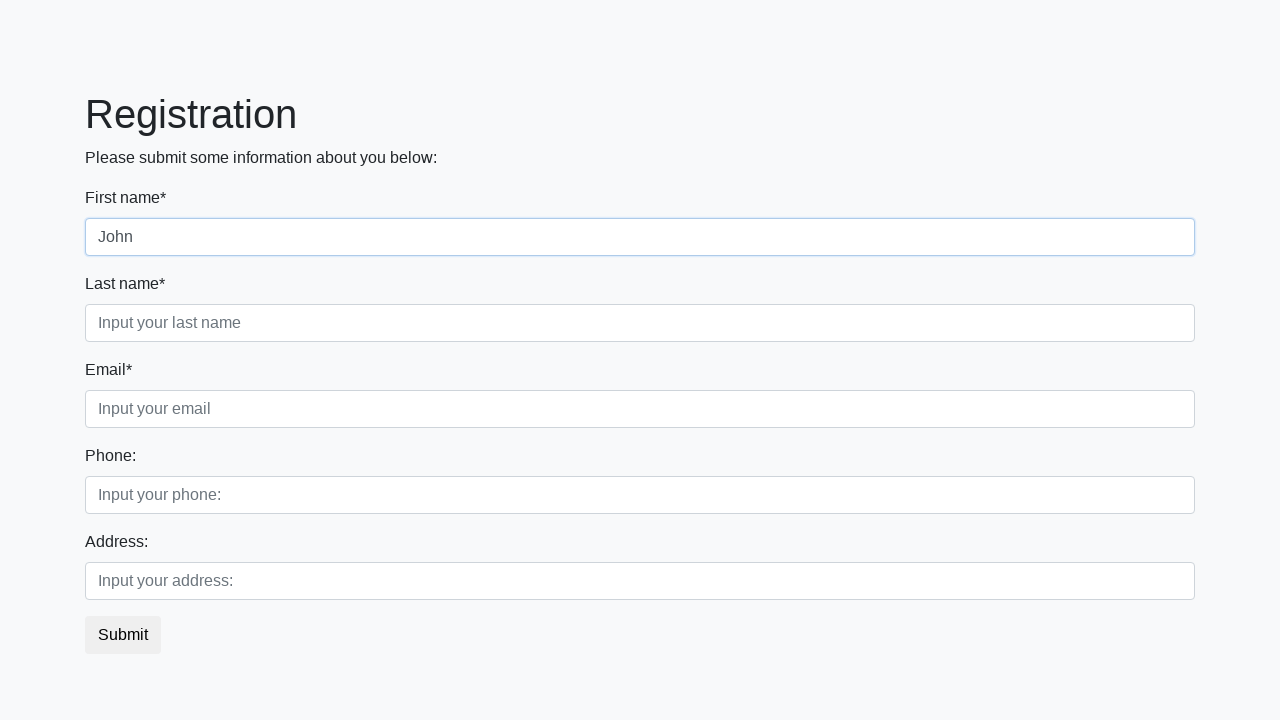

Filled last name field with 'Doe' on .first_block .second
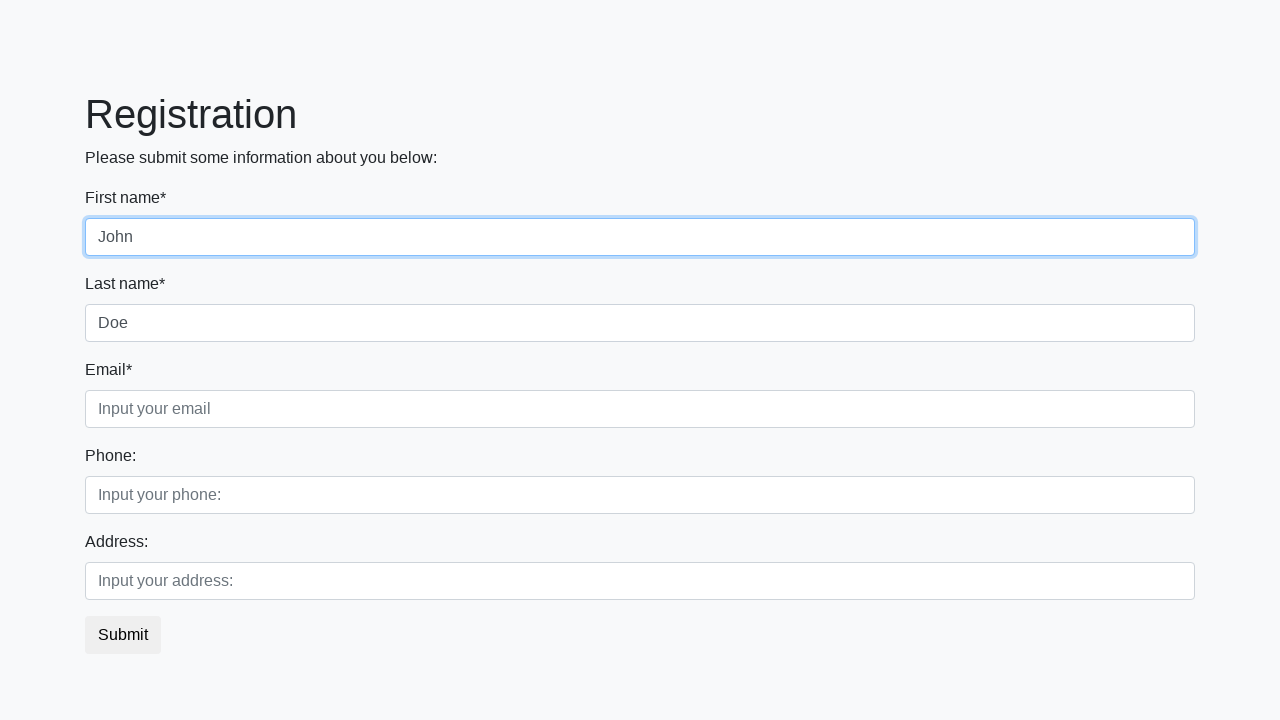

Filled email field with 'john.doe@example.com' on .third_class .third
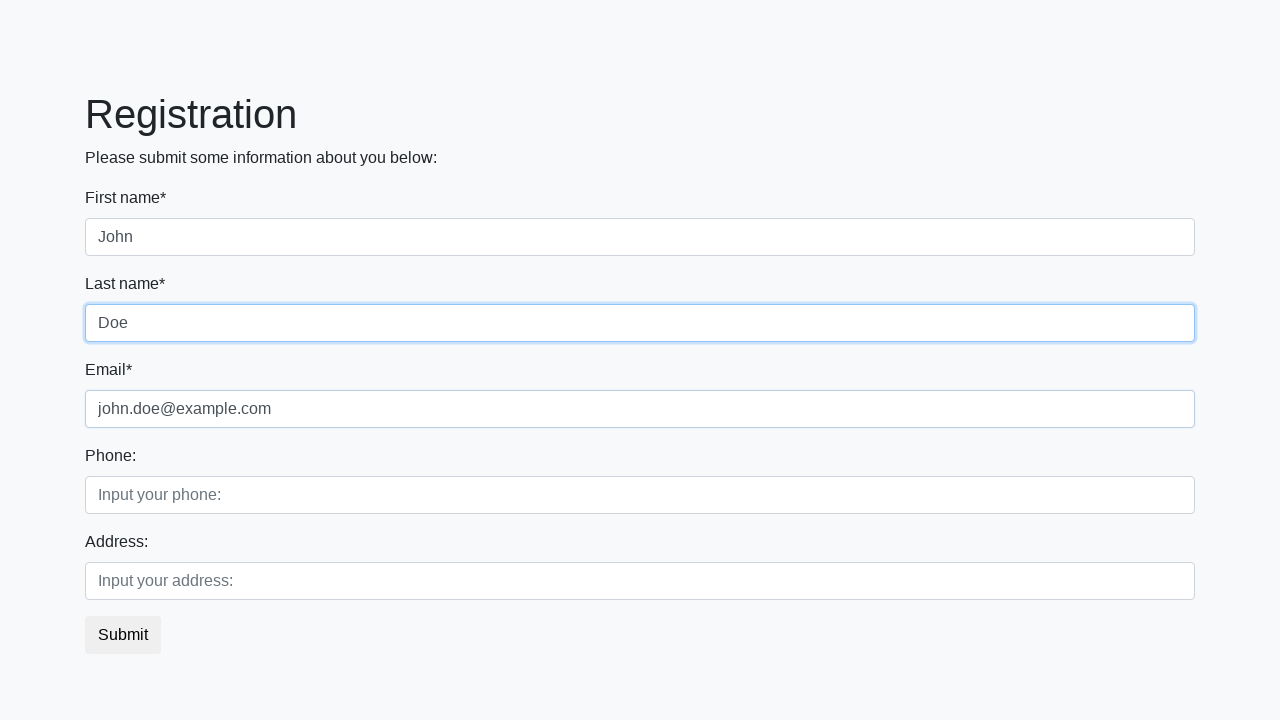

Clicked submit button to register at (123, 635) on button.btn
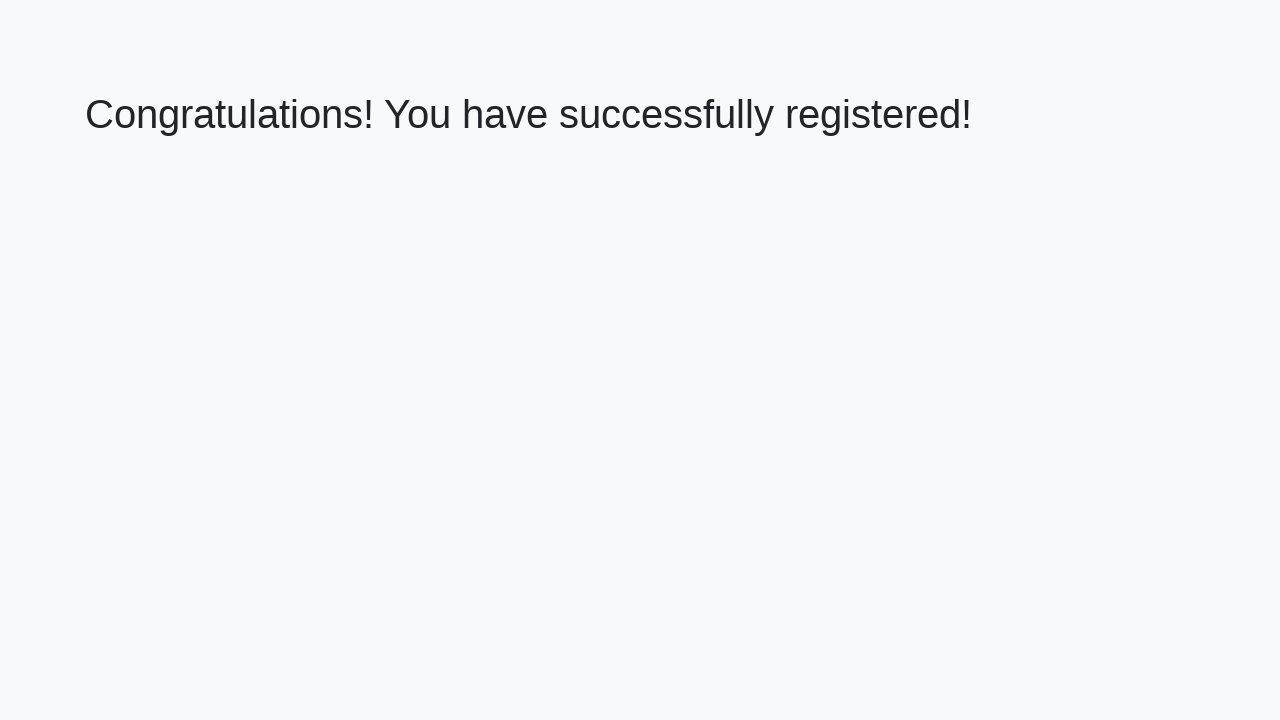

Success message heading appeared
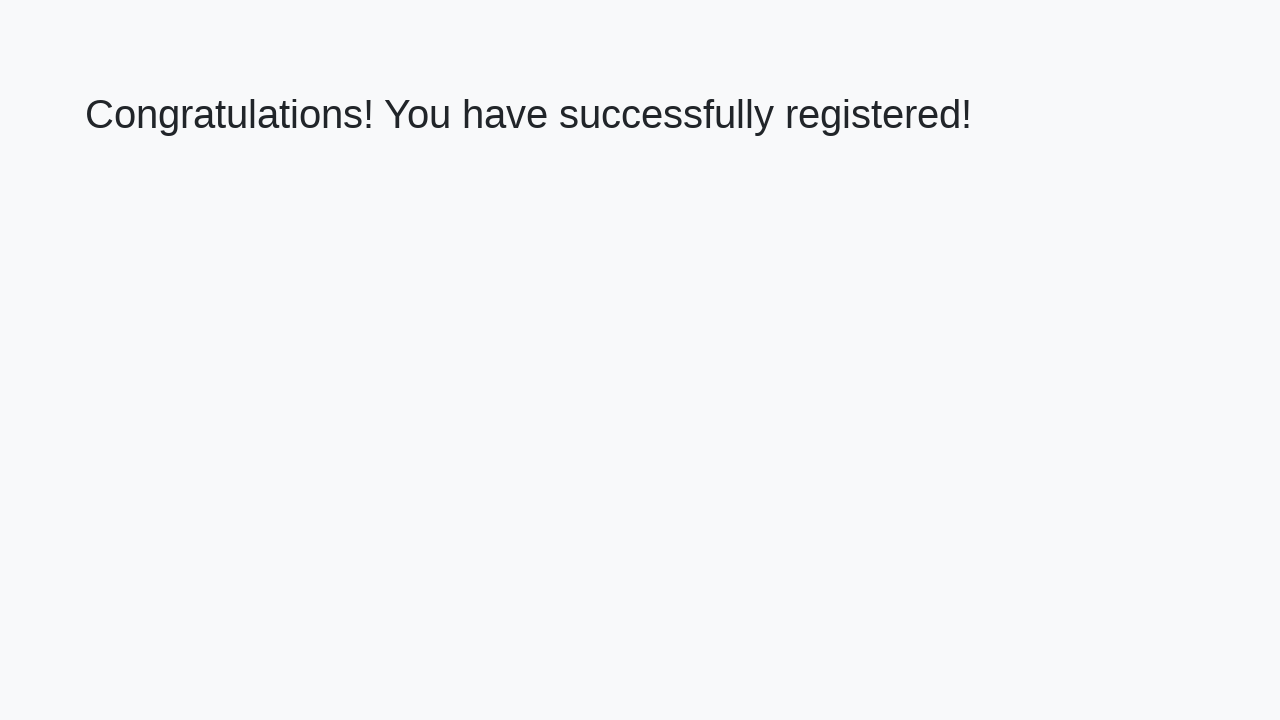

Verified success message text matches expected value
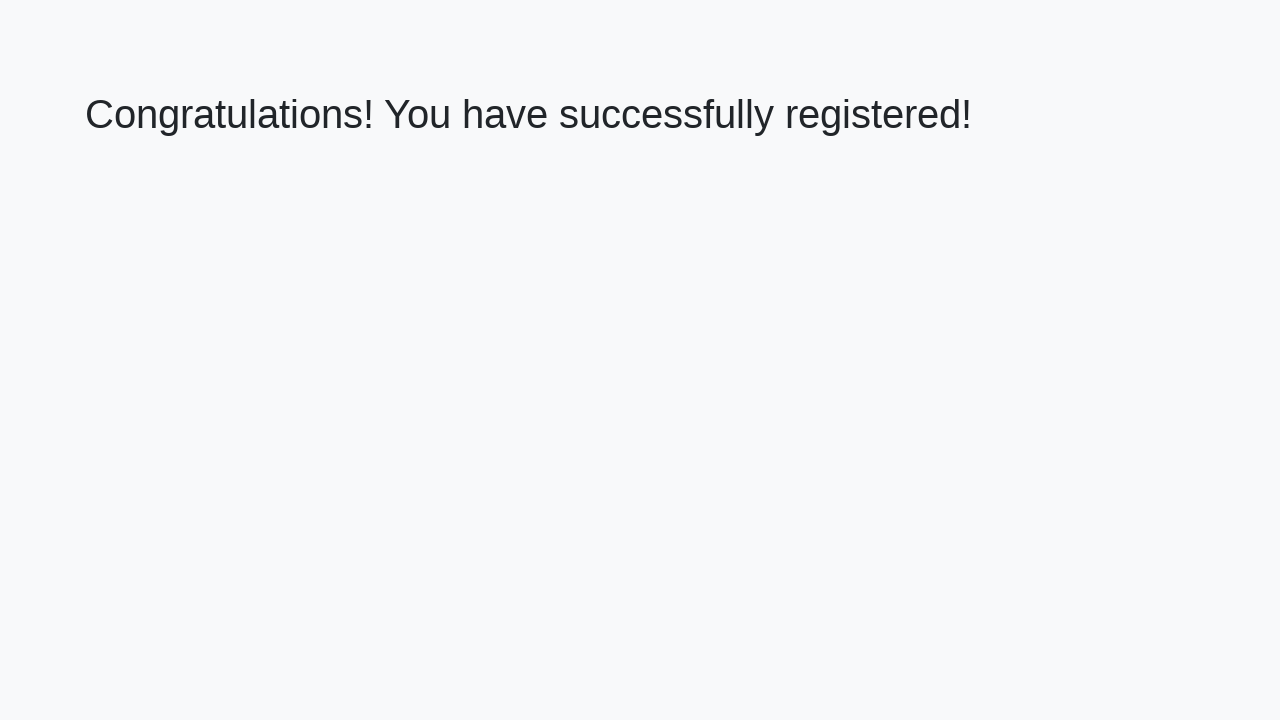

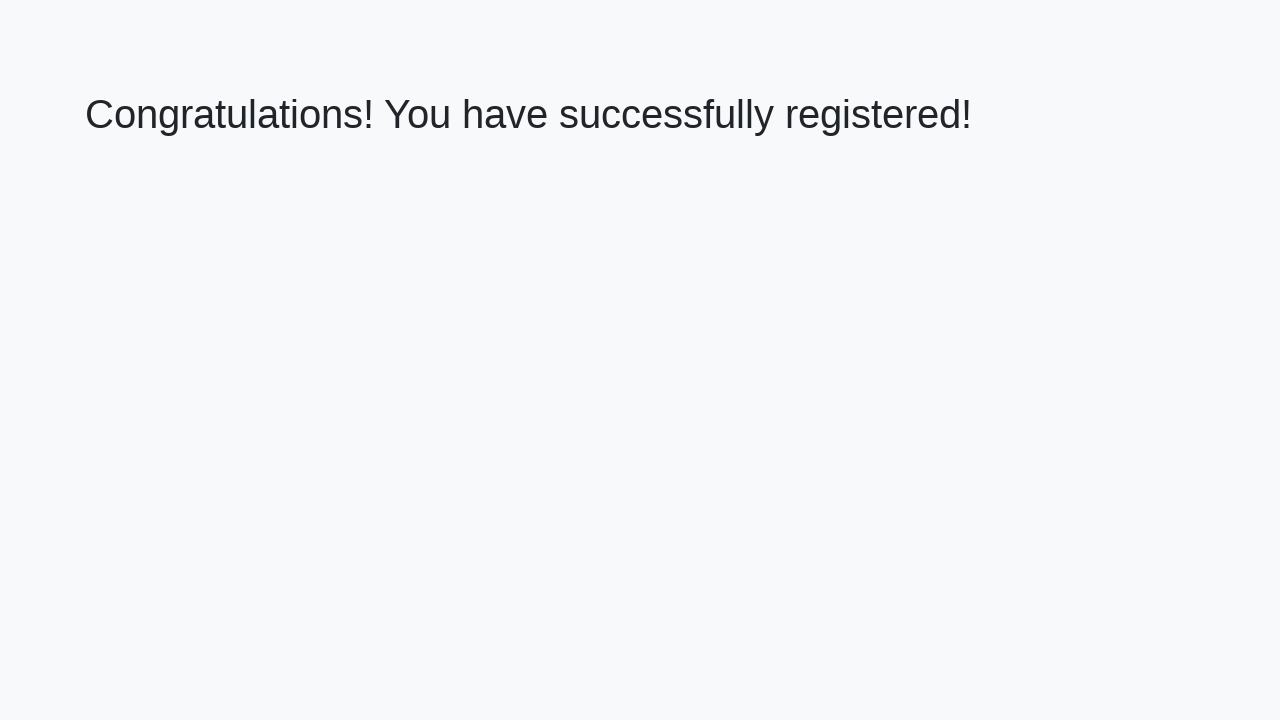